Tests client-side form validation by attempting to submit an empty form and verifying HTML5 validation errors are triggered for required fields

Starting URL: https://zyntrotest.com/contact.html

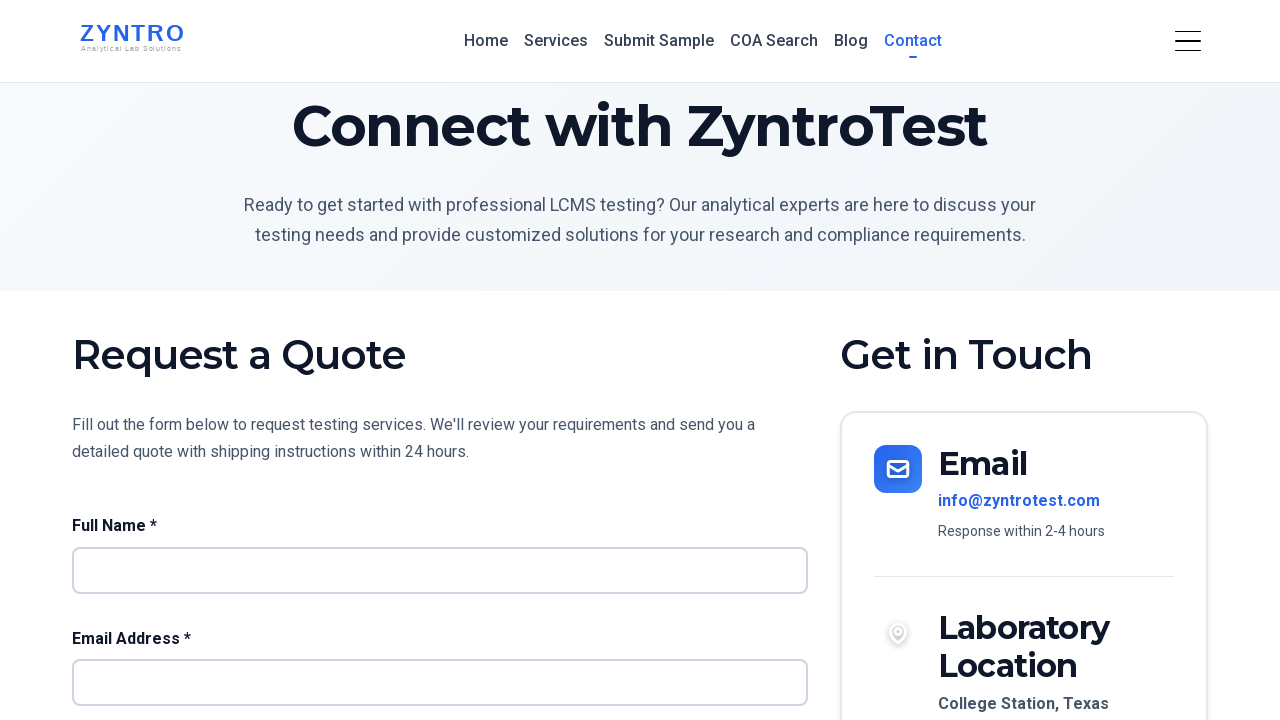

Navigated to contact form page
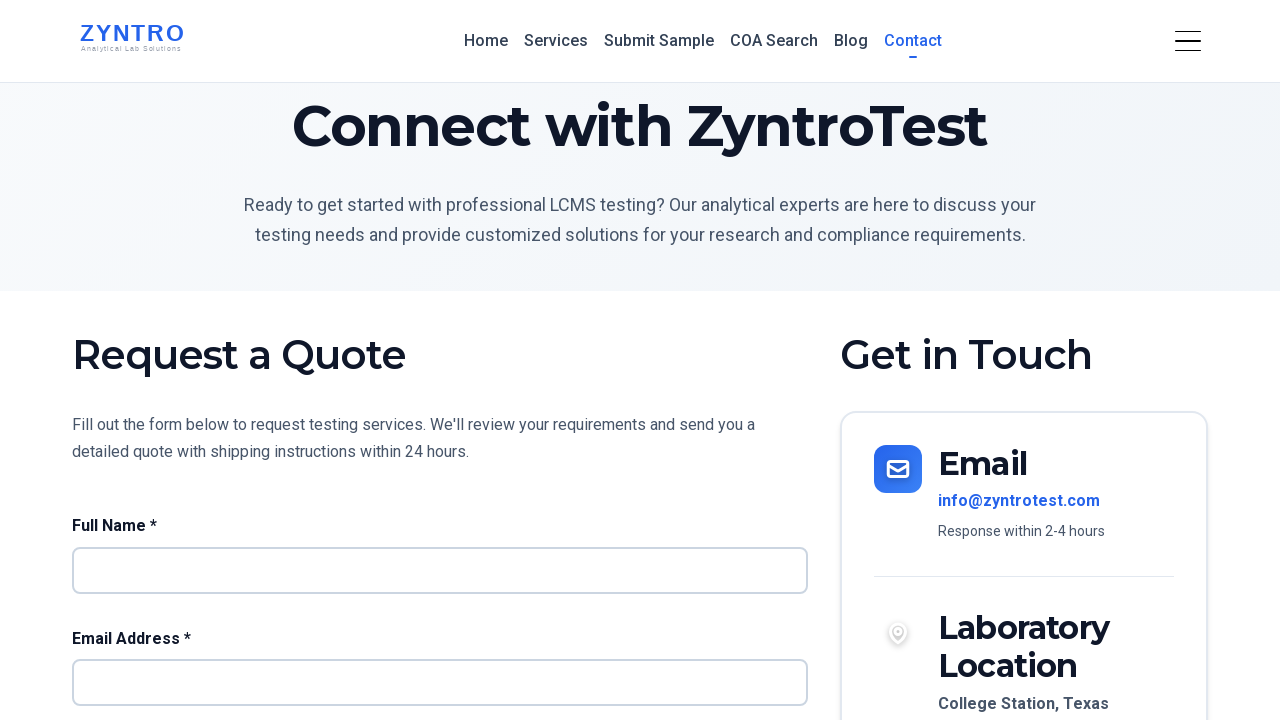

Clicked submit button on empty form at (440, 361) on button[type="submit"]
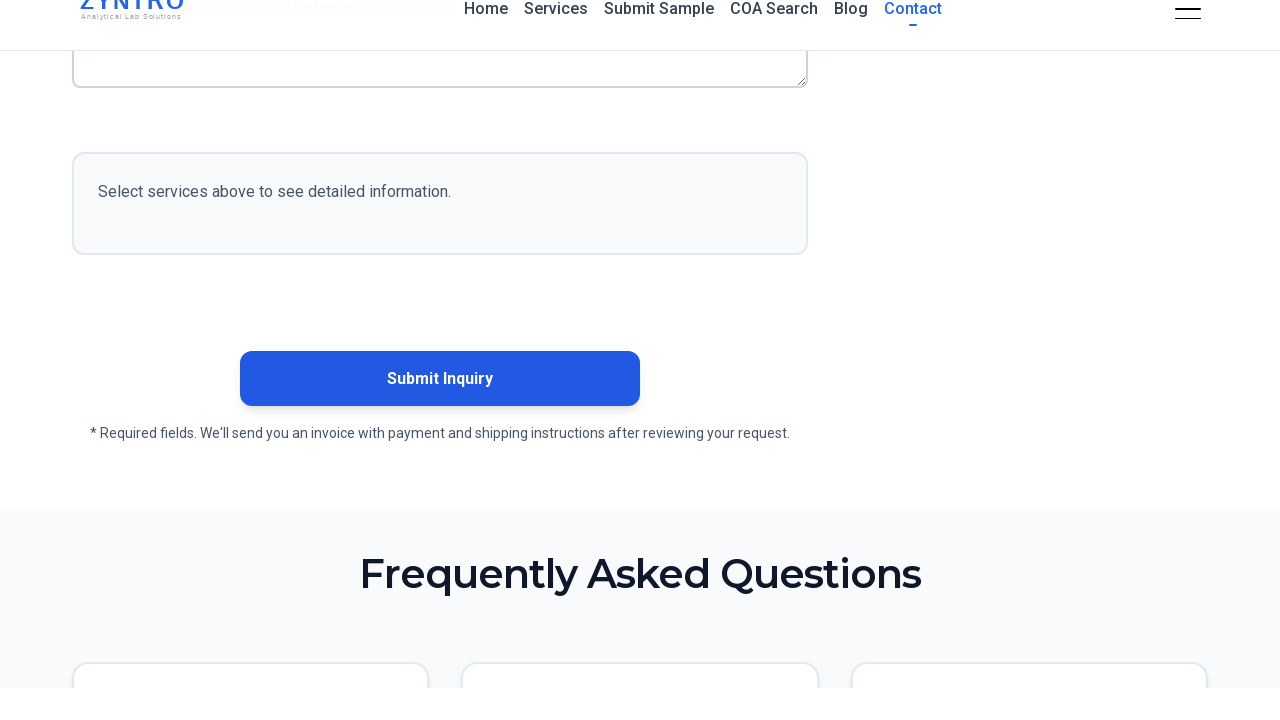

Evaluated name field validation - checkValidity() returned False as expected
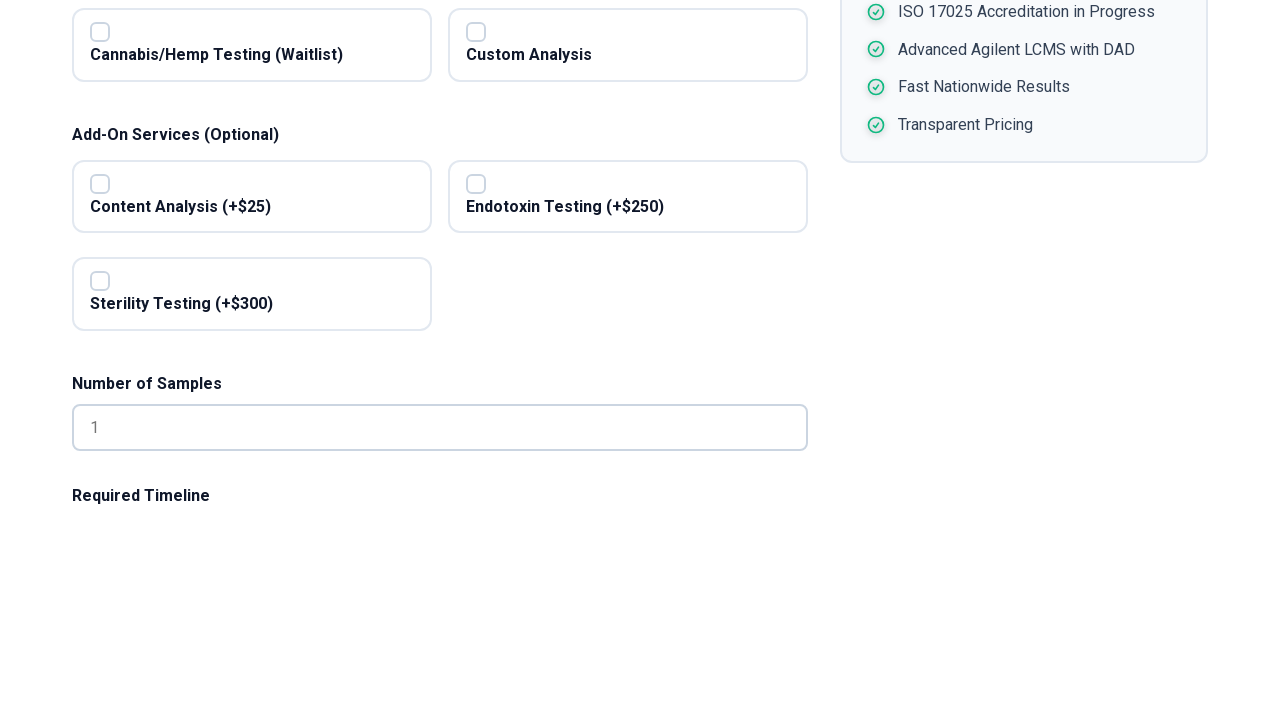

Filled name field with 'Test User' on #name
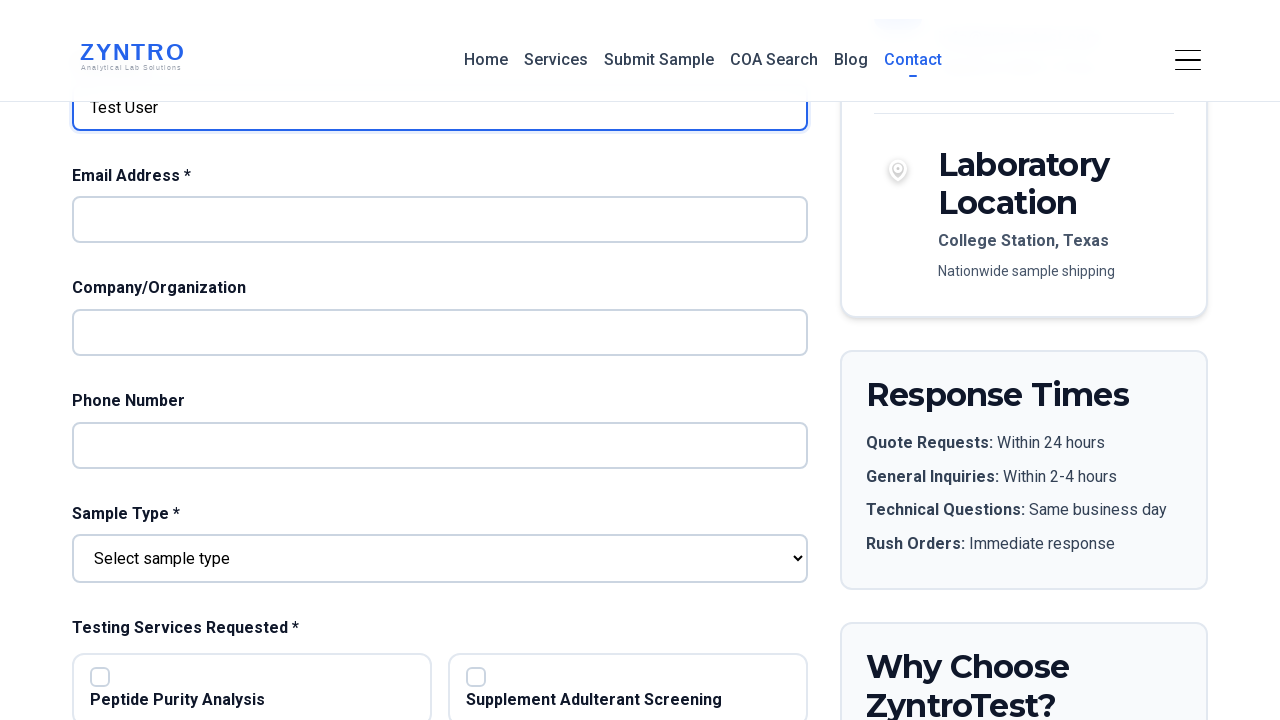

Clicked submit button with only name filled at (440, 361) on button[type="submit"]
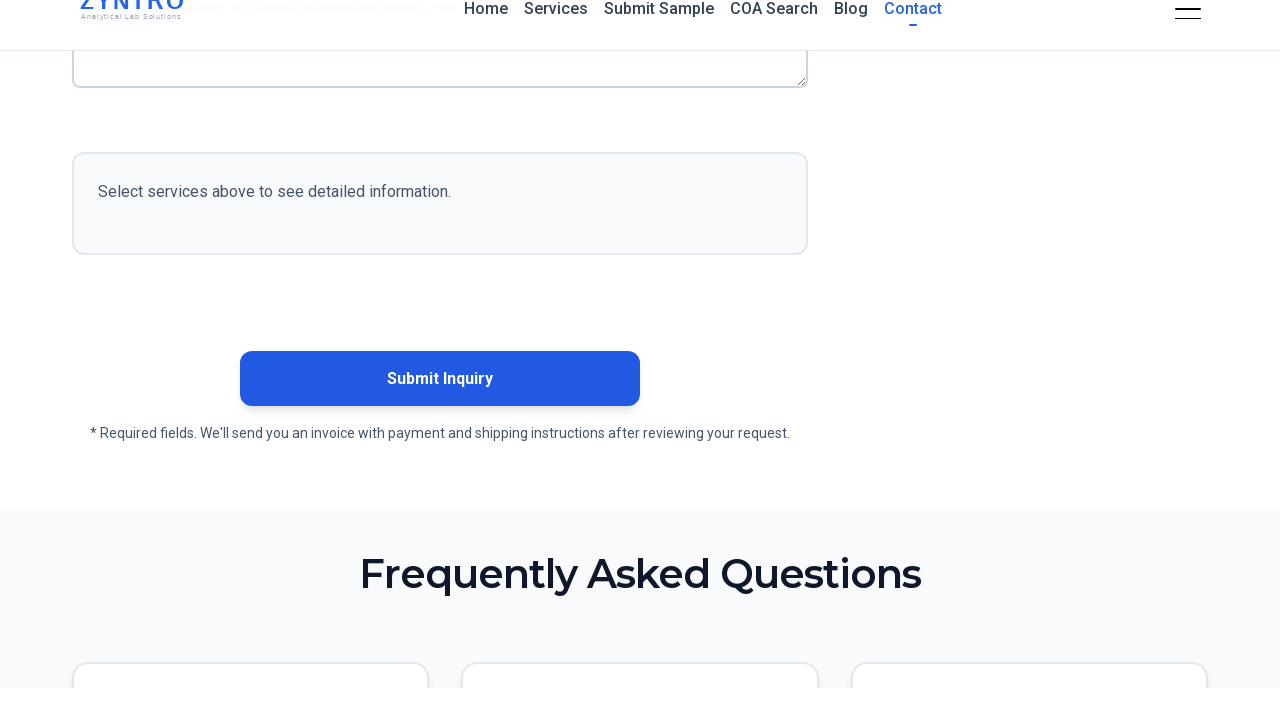

Evaluated email field validation - checkValidity() returned False as expected
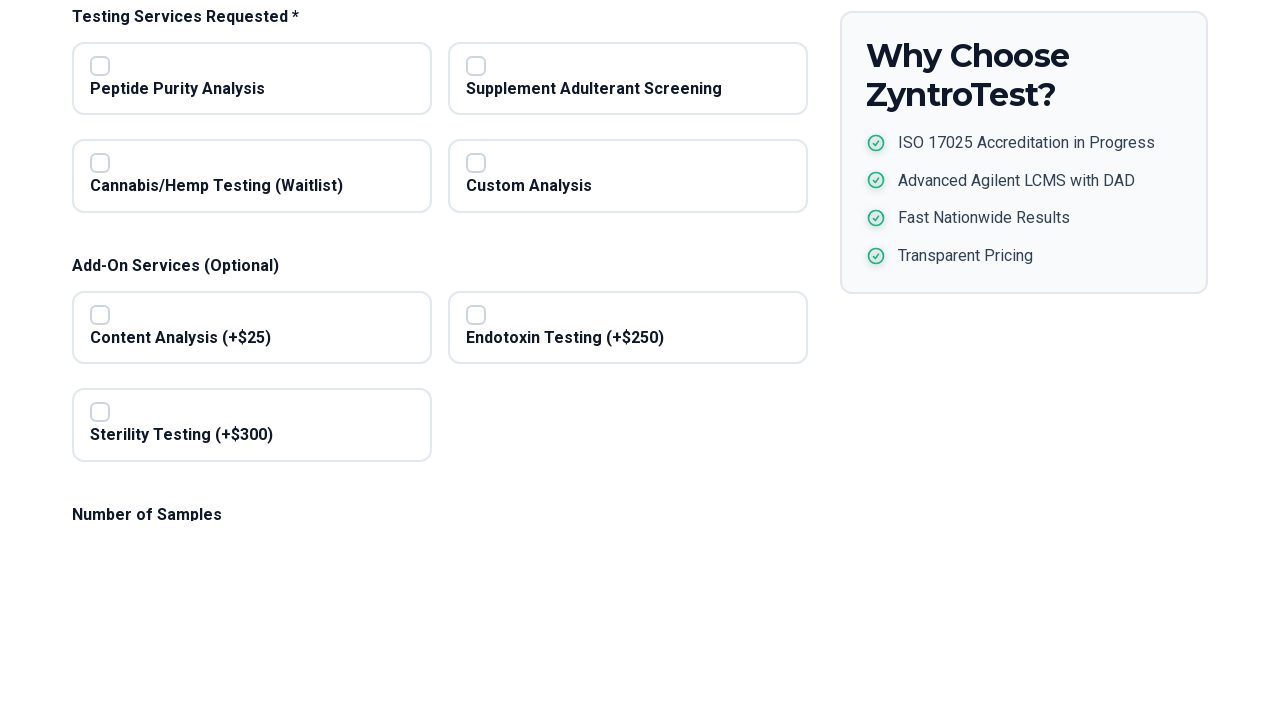

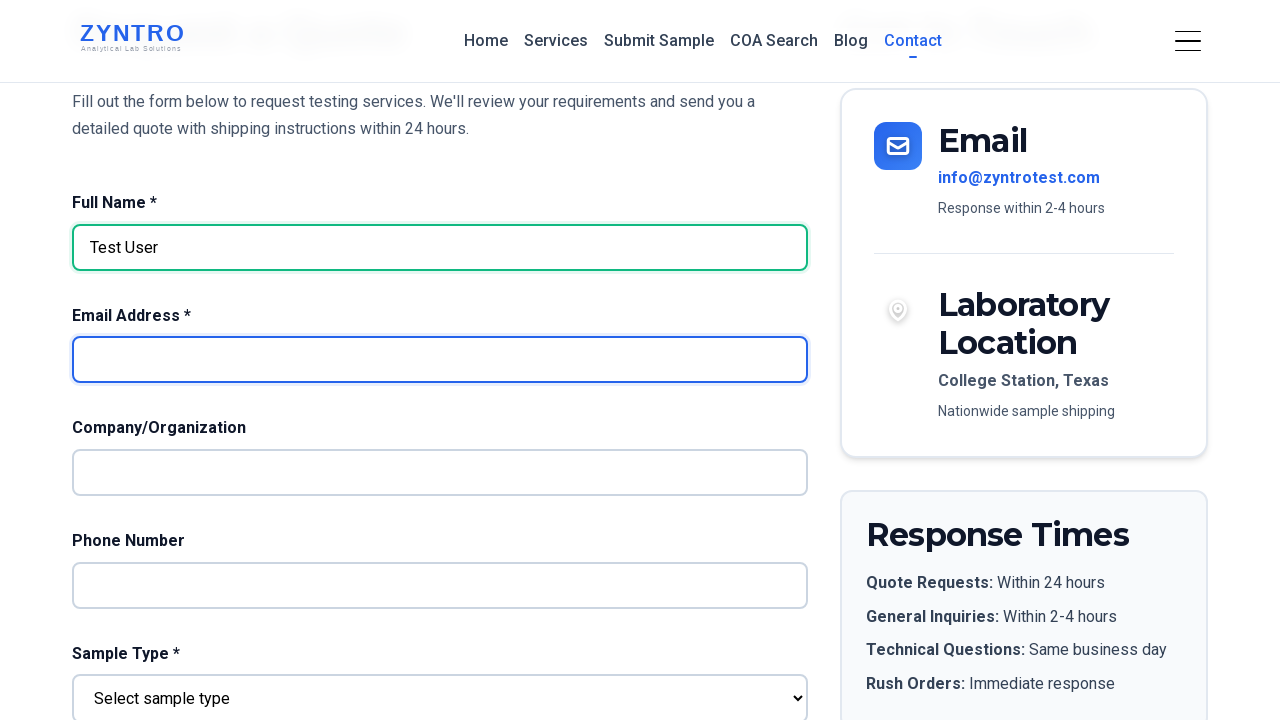